Tests table sorting functionality by clicking the Due column header and verifying the column data is sorted in ascending order

Starting URL: http://the-internet.herokuapp.com/tables

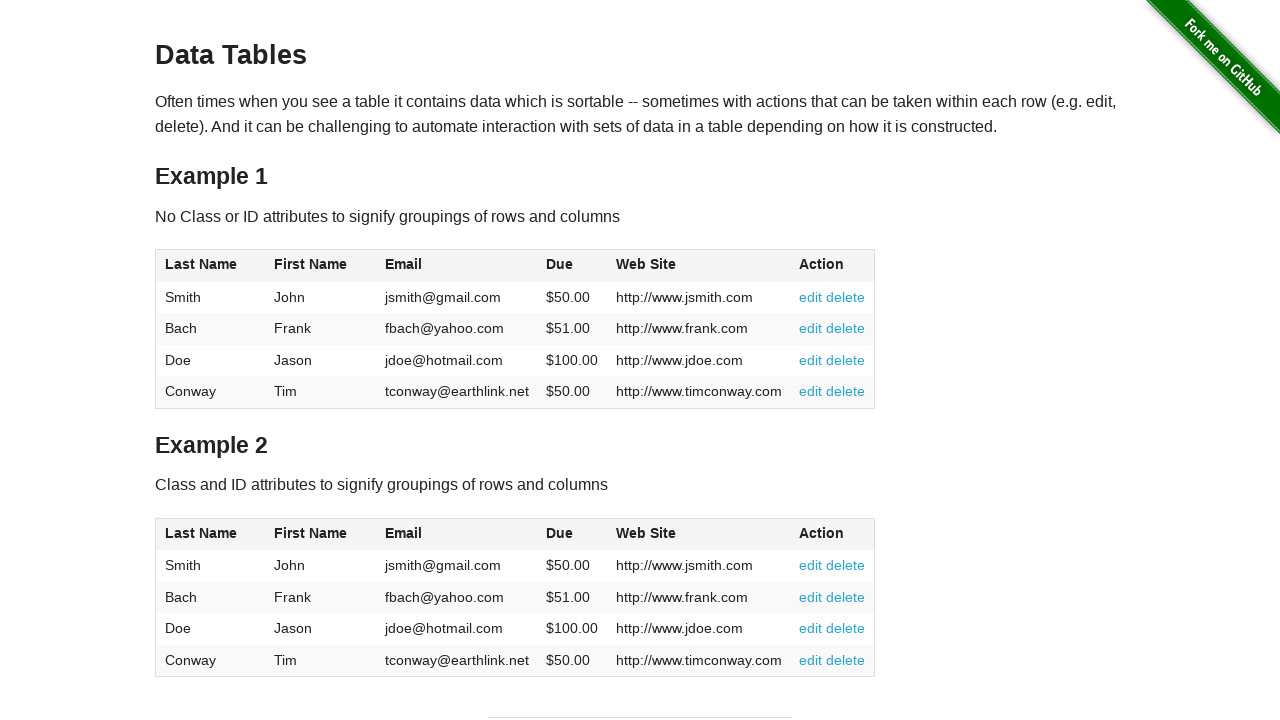

Clicked Due column header to sort table in ascending order at (572, 266) on #table1 thead tr th:nth-of-type(4)
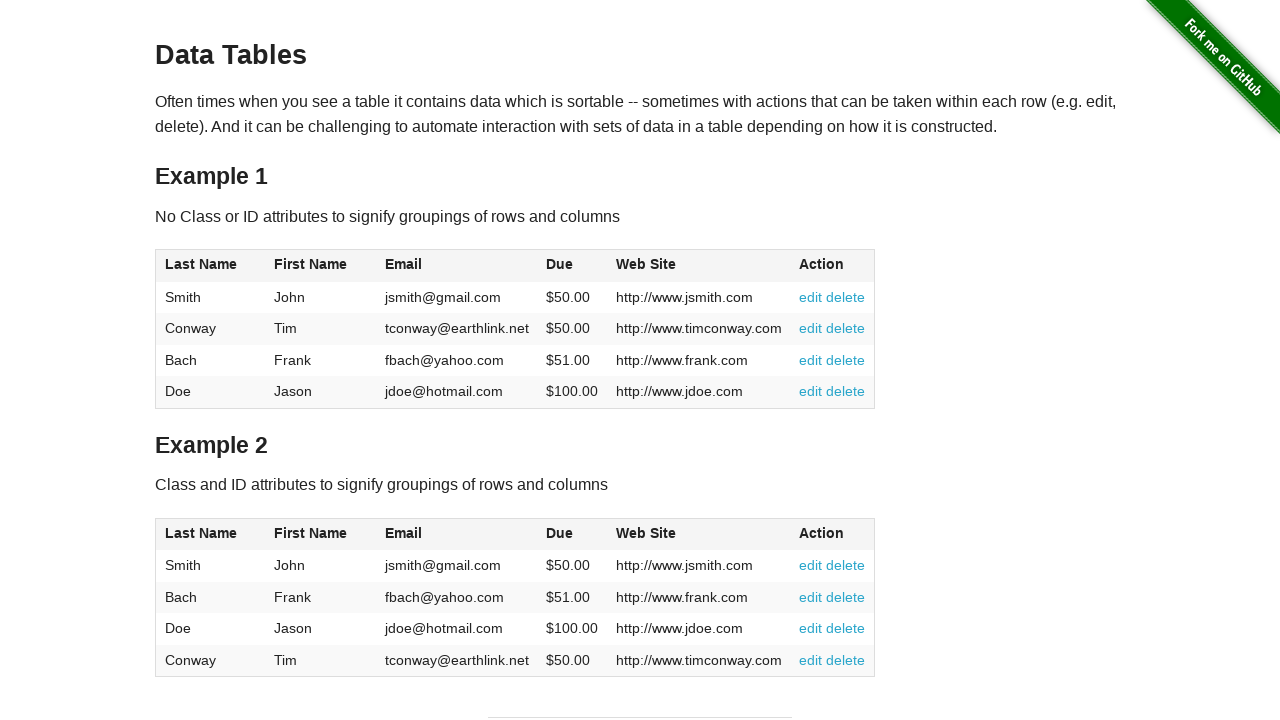

Waited for sorted table data to load in Due column
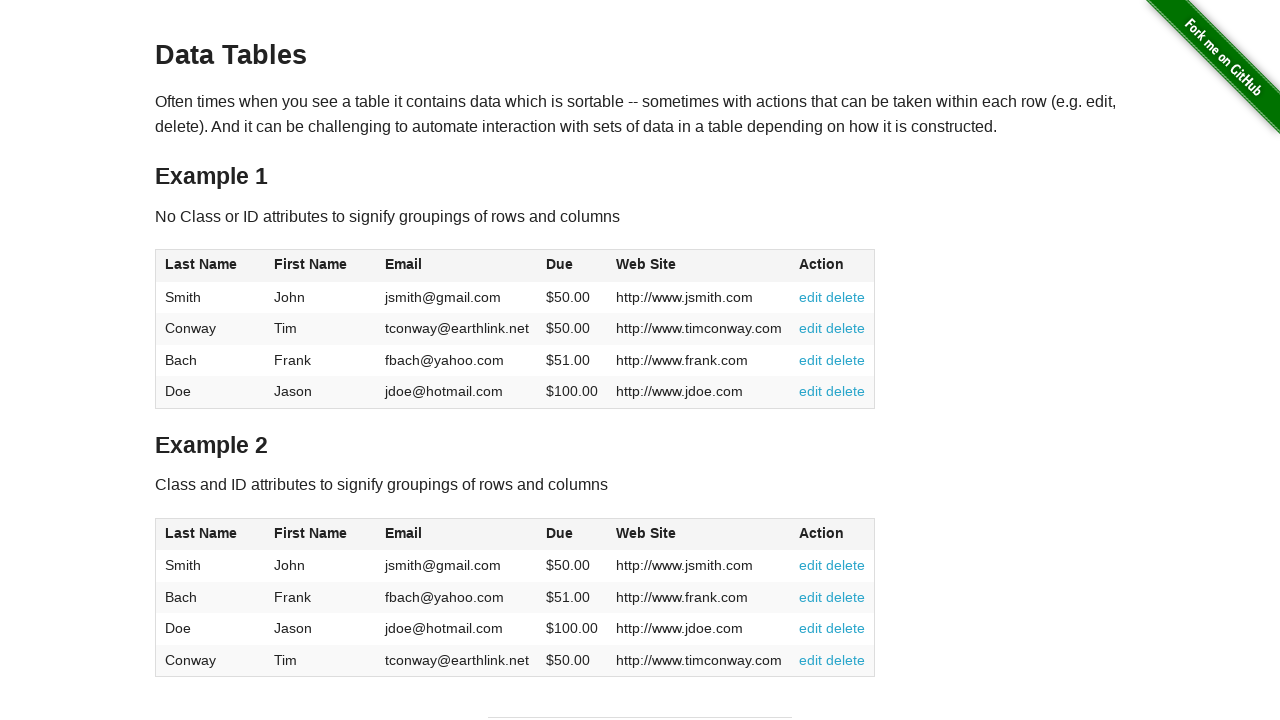

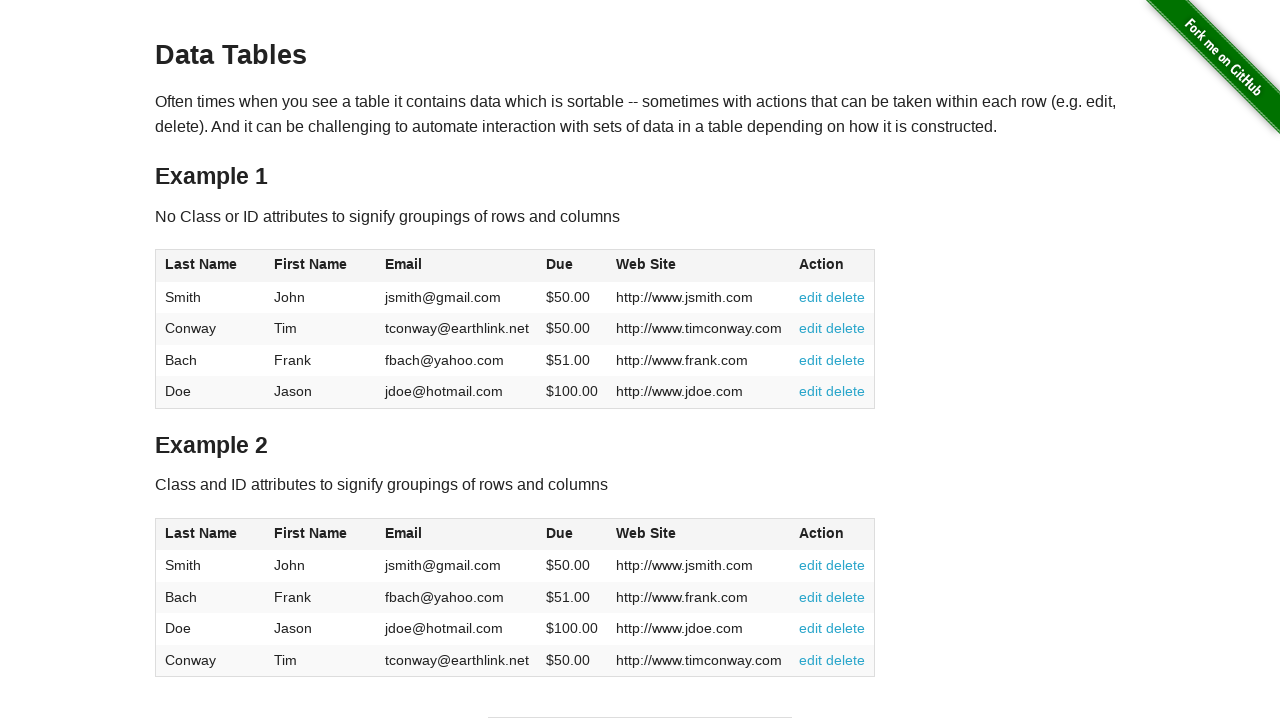